Tests form submission with first name, numeric last name, Male gender, phone number, and two hobbies (Sports, Reading).

Starting URL: https://demoqa.com/automation-practice-form

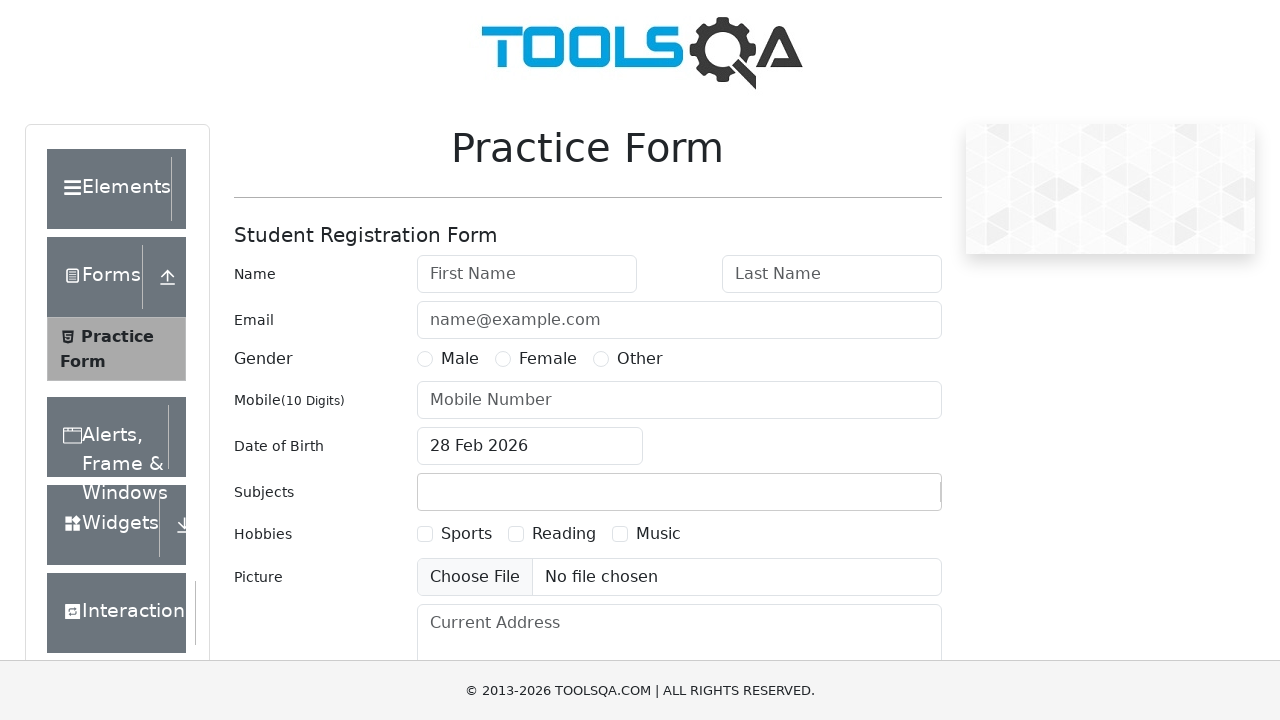

Filled first name with 'Akshaya' on input#firstName
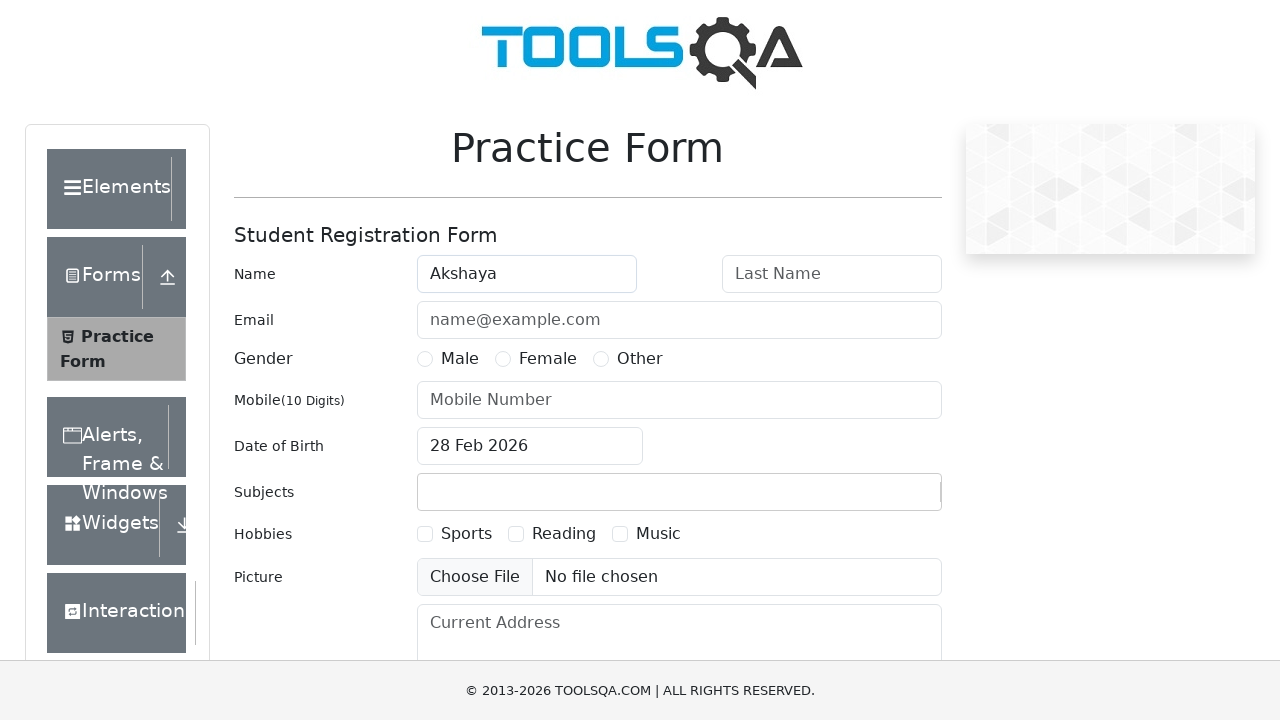

Filled last name with numeric value '12345644' on input#lastName
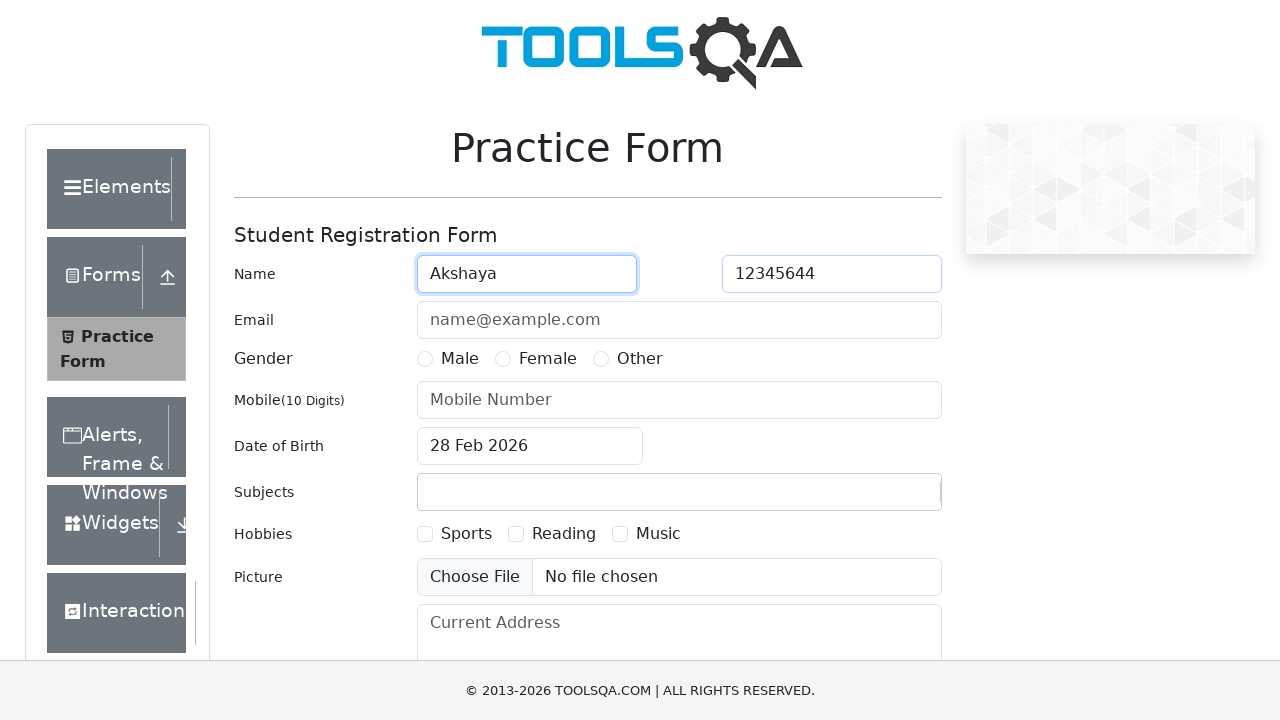

Selected Male gender at (460, 359) on label:has-text('Male')
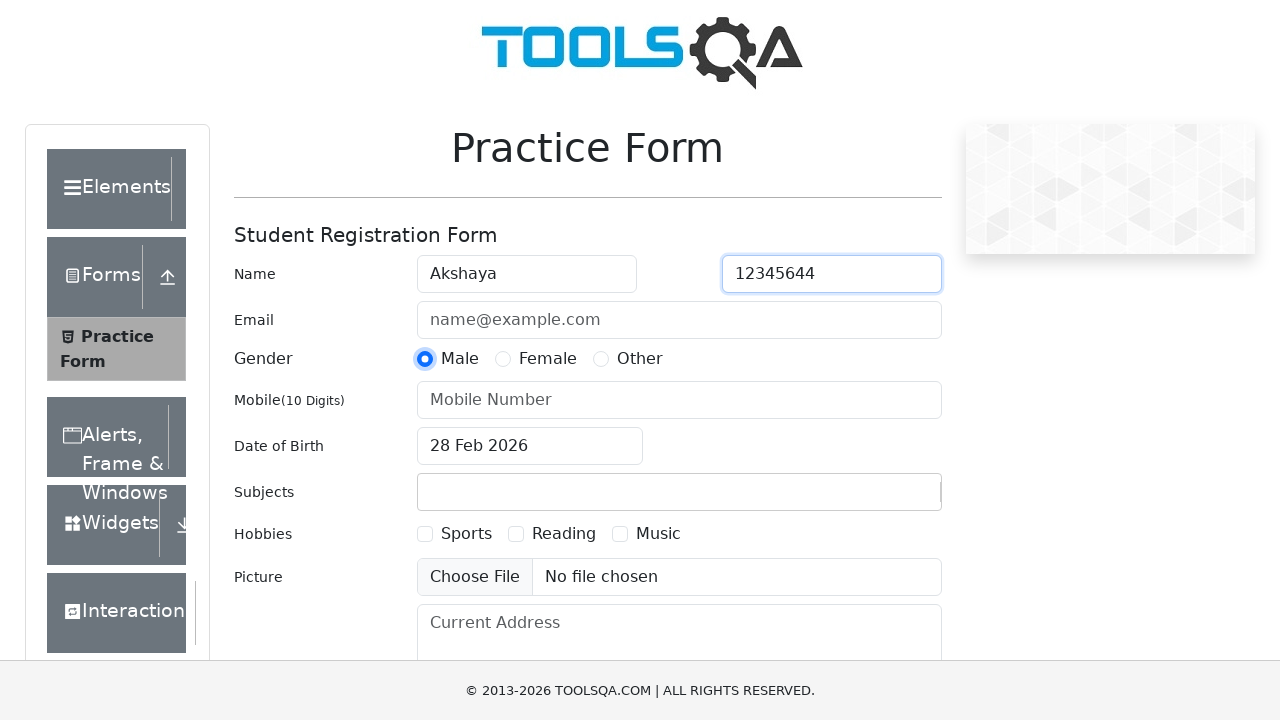

Filled phone number with '9822385578' on input#userNumber
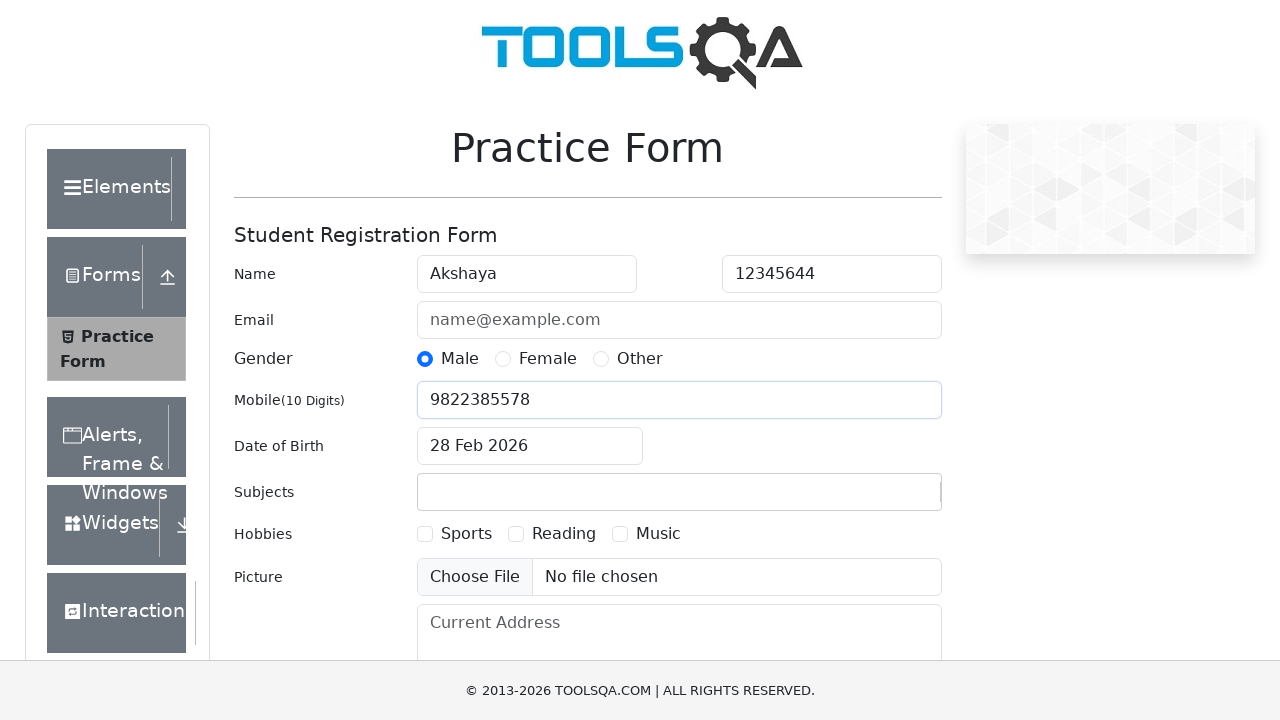

Selected Sports hobby at (466, 534) on label:has-text('Sports')
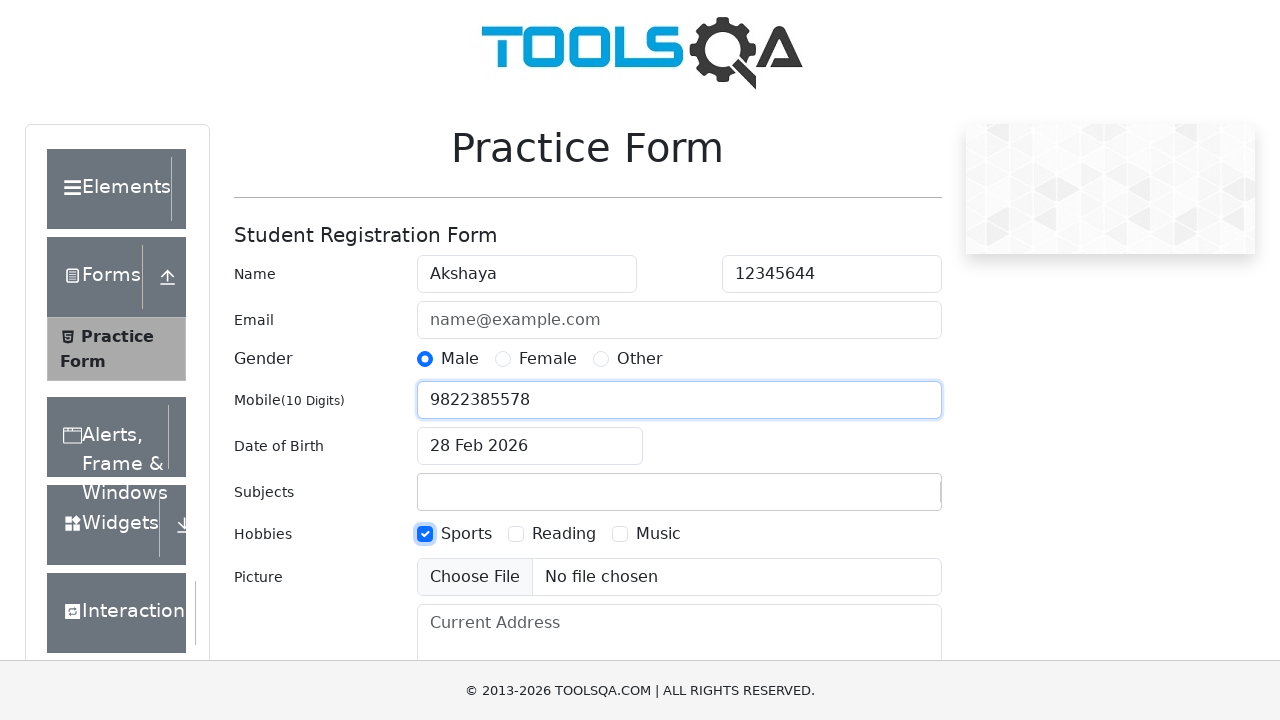

Selected Reading hobby at (564, 534) on label:has-text('Reading')
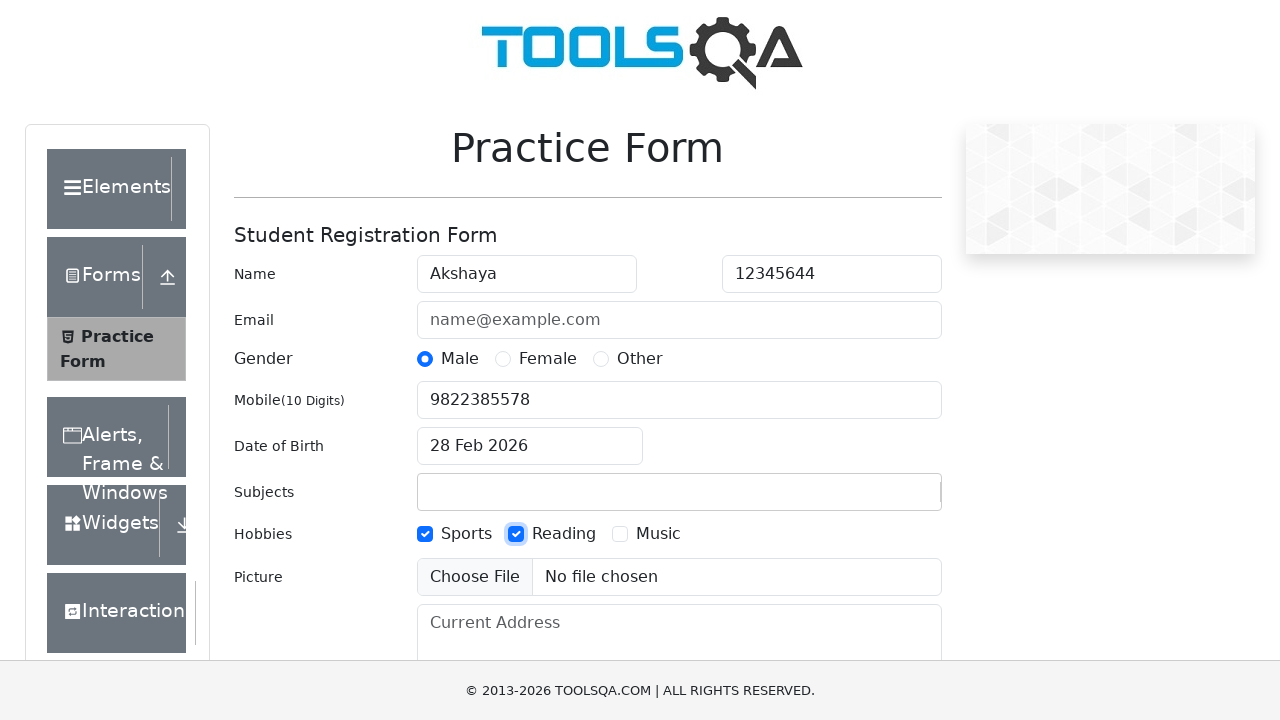

Scrolled submit button into view
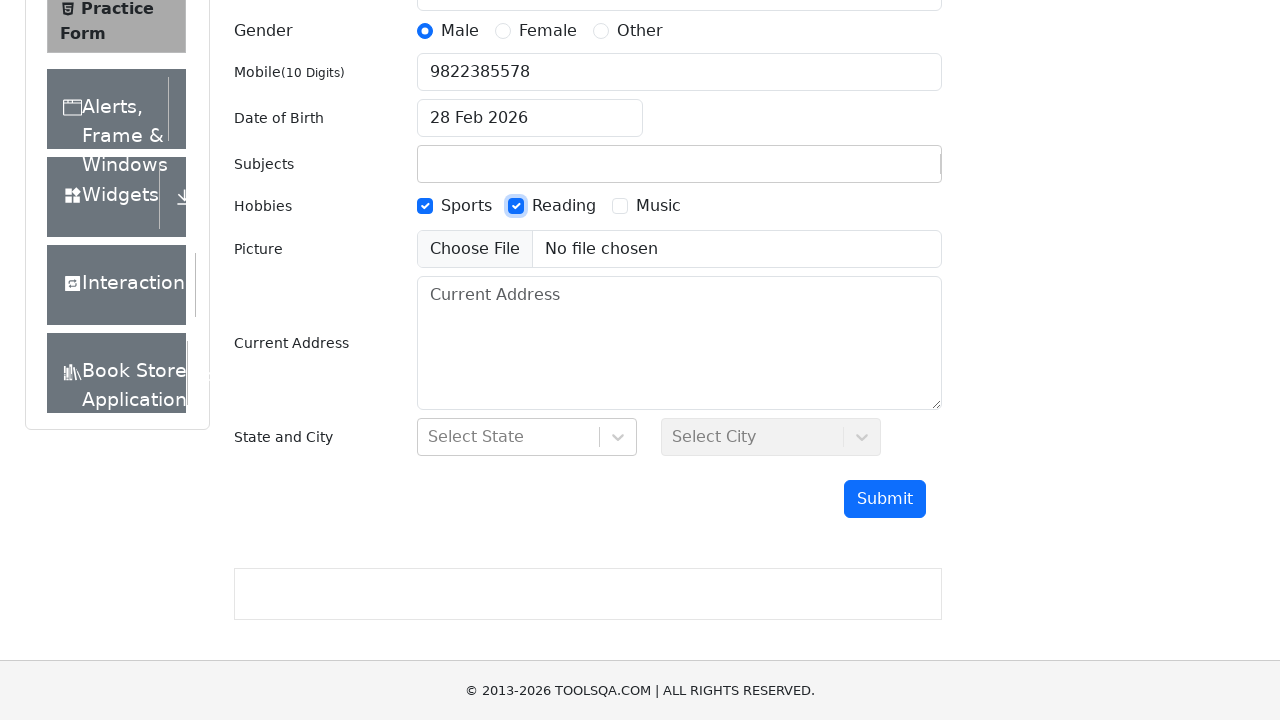

Clicked submit button to submit form at (885, 499) on button#submit
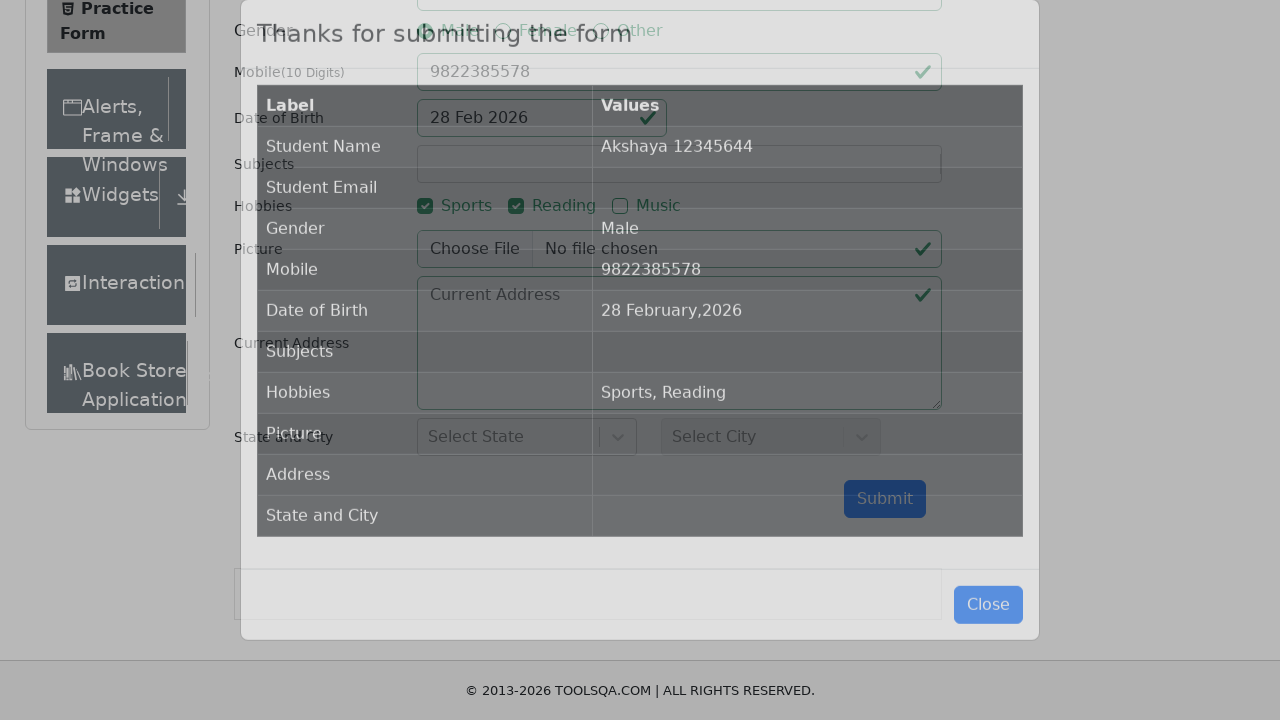

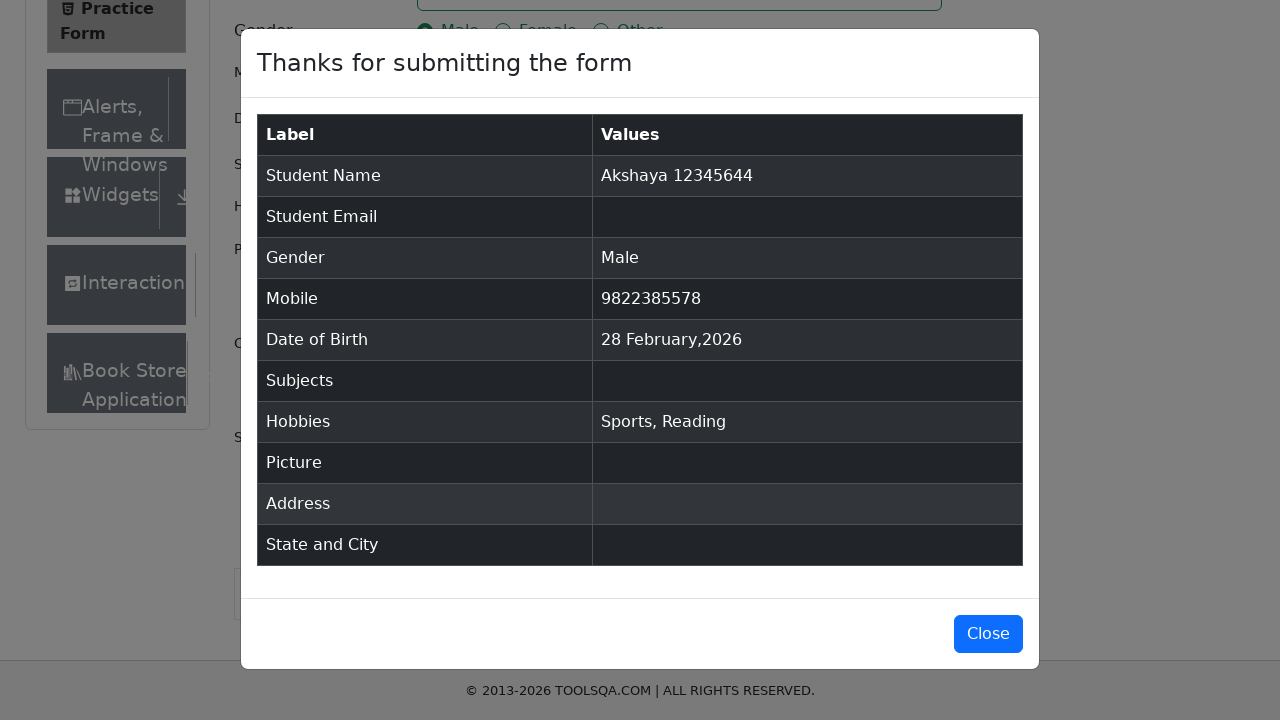